Navigates to a React shopping cart demo application and verifies it loads

Starting URL: https://react-shopping-cart-67954.firebaseapp.com/

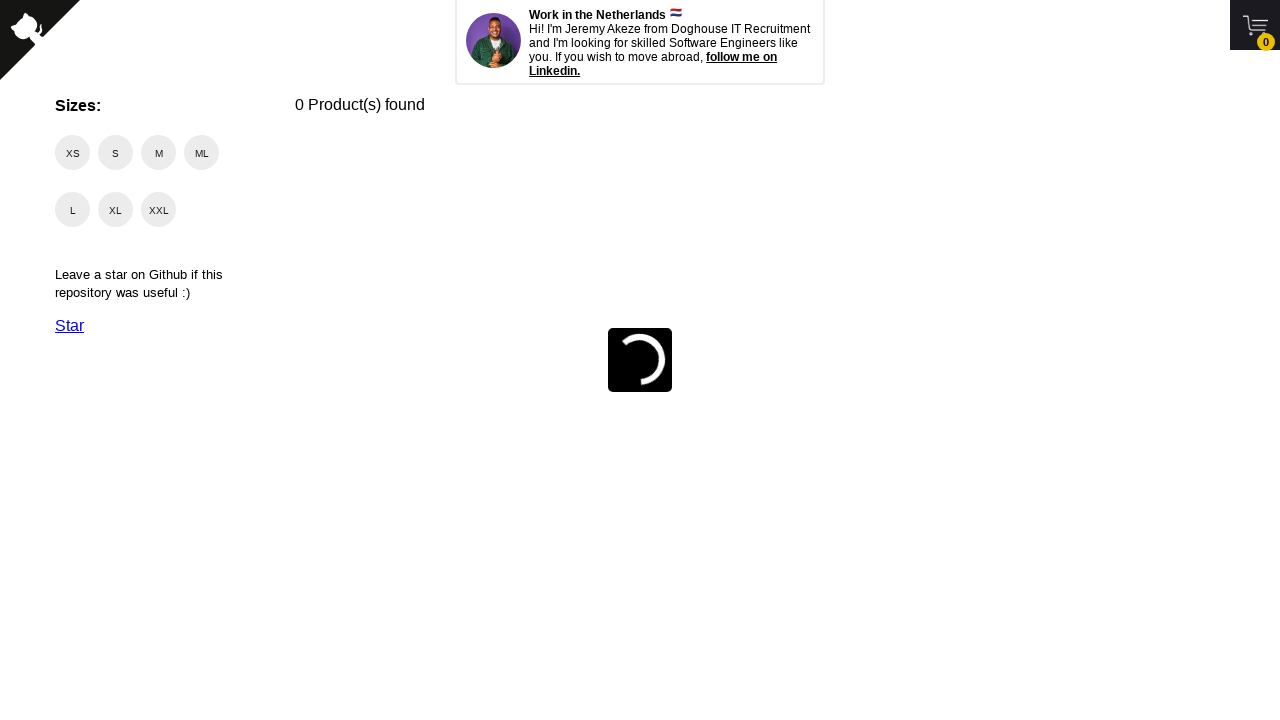

Waited for React shopping cart application to load (domcontentloaded)
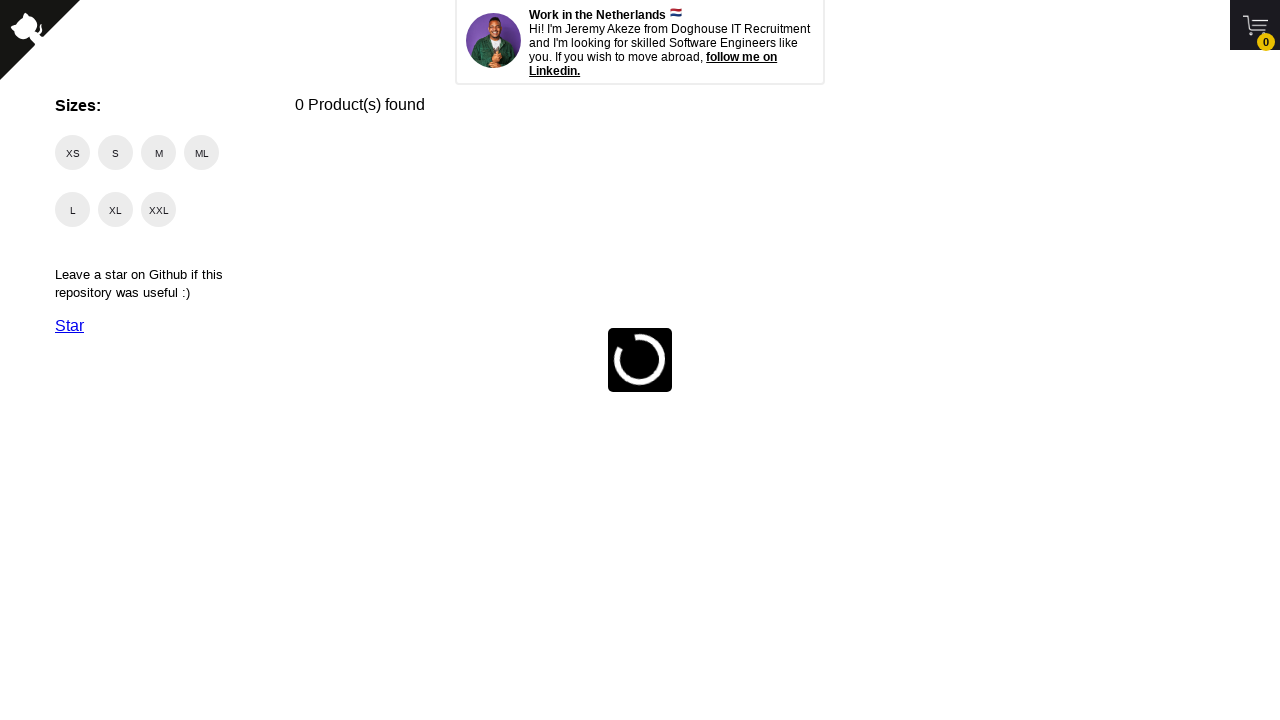

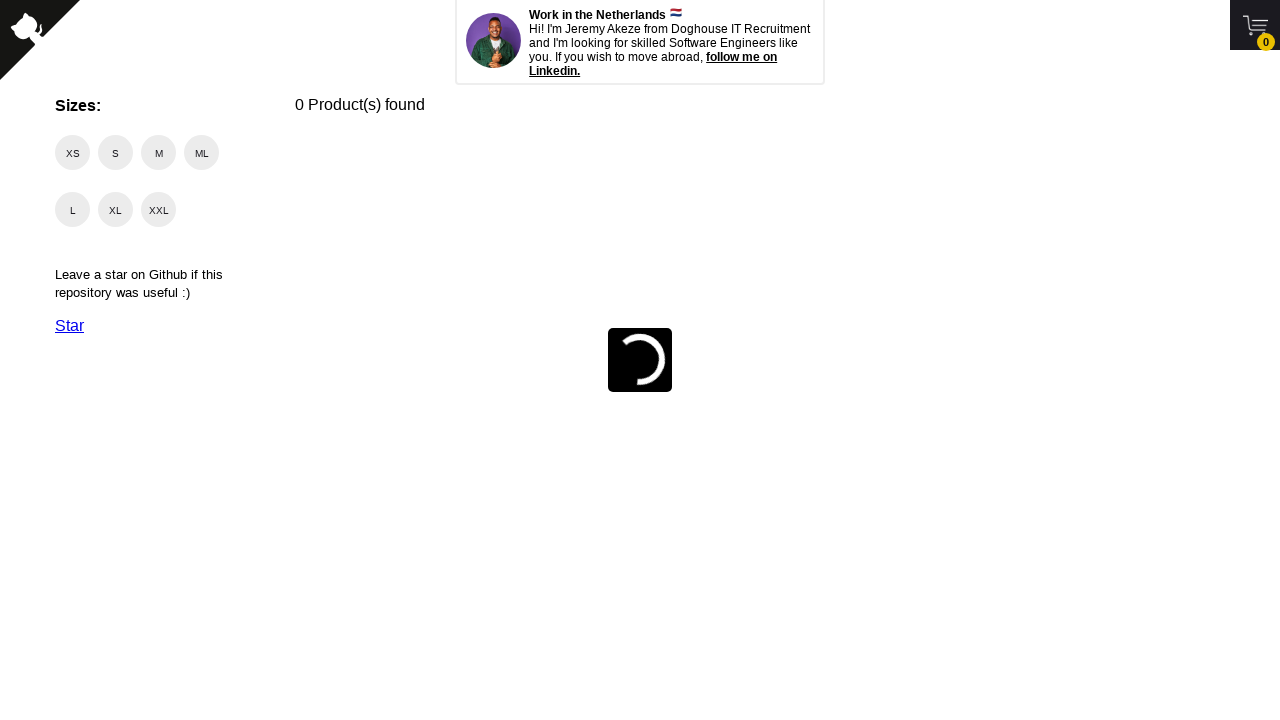